Tests clearing the complete state of all items by checking and then unchecking the toggle all checkbox

Starting URL: https://demo.playwright.dev/todomvc

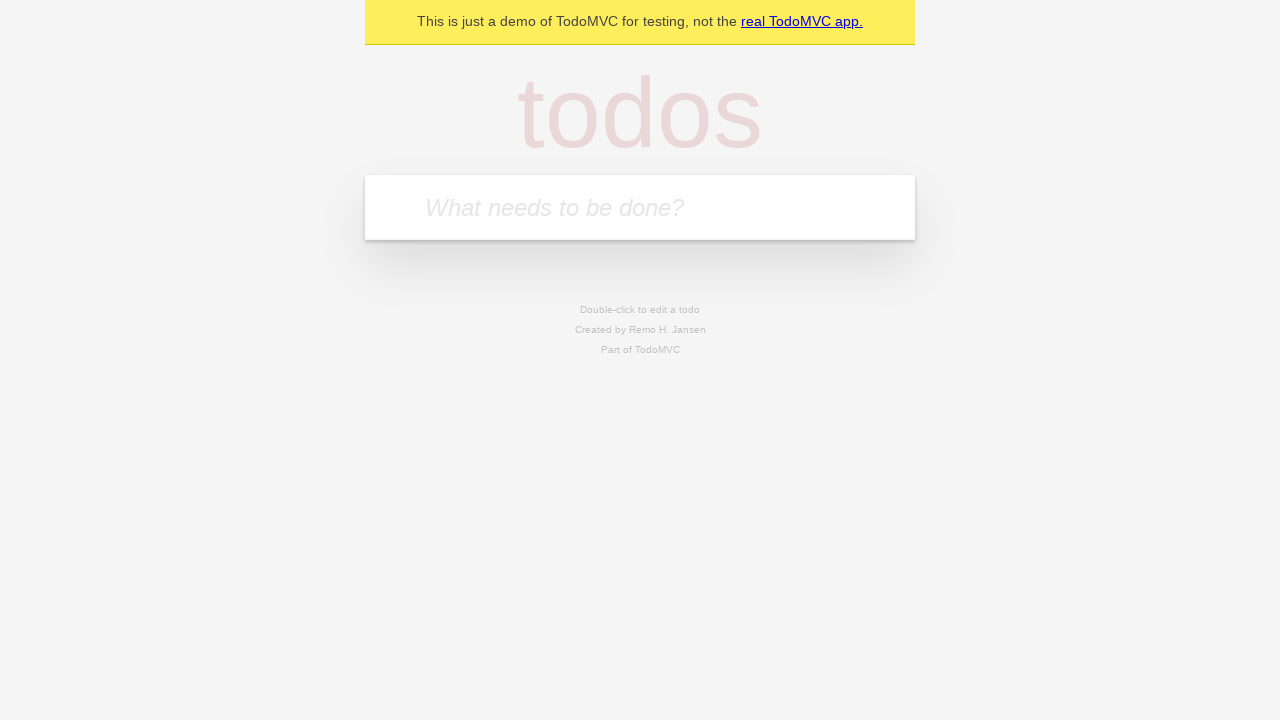

Filled todo input with 'buy some cheese' on internal:attr=[placeholder="What needs to be done?"i]
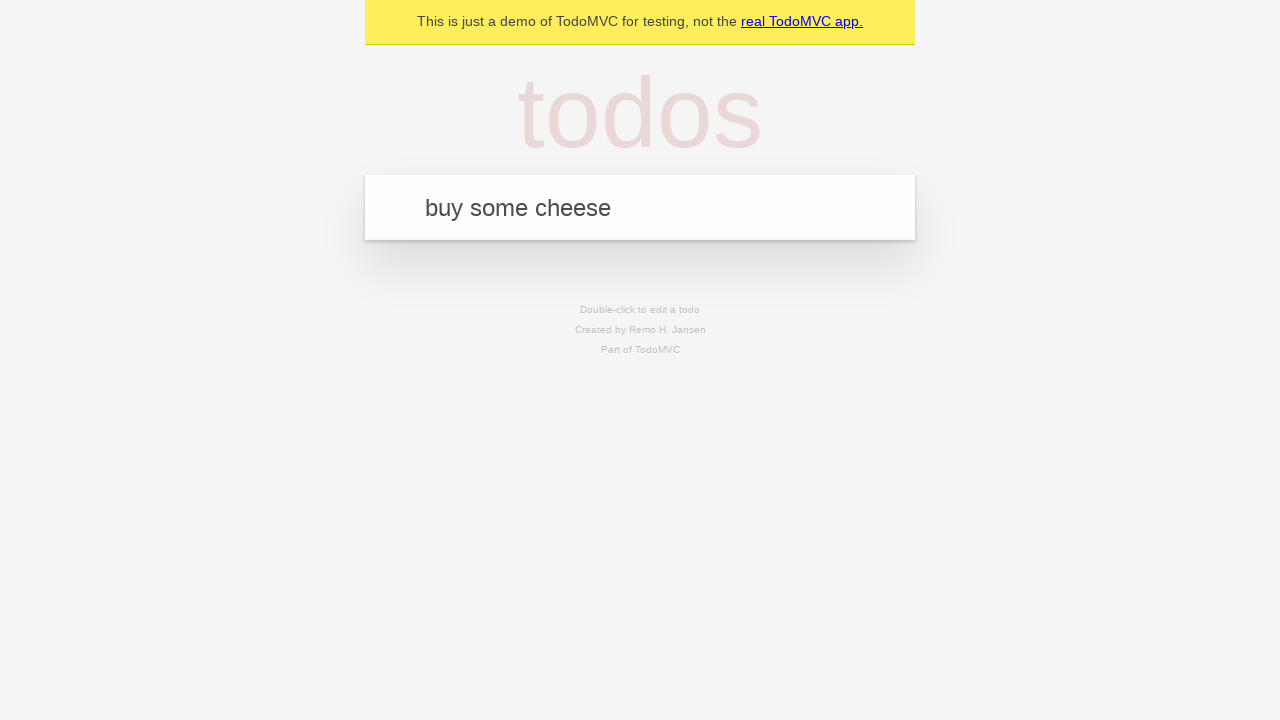

Pressed Enter to create first todo on internal:attr=[placeholder="What needs to be done?"i]
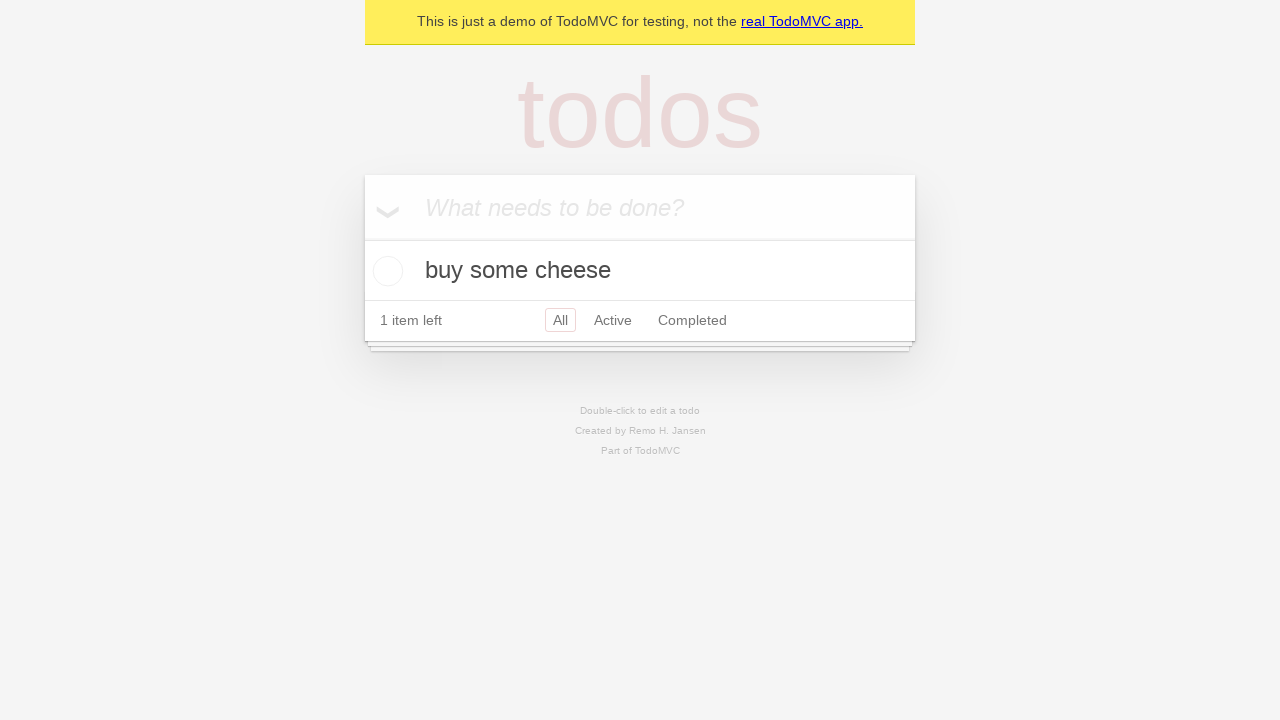

Filled todo input with 'feed the cat' on internal:attr=[placeholder="What needs to be done?"i]
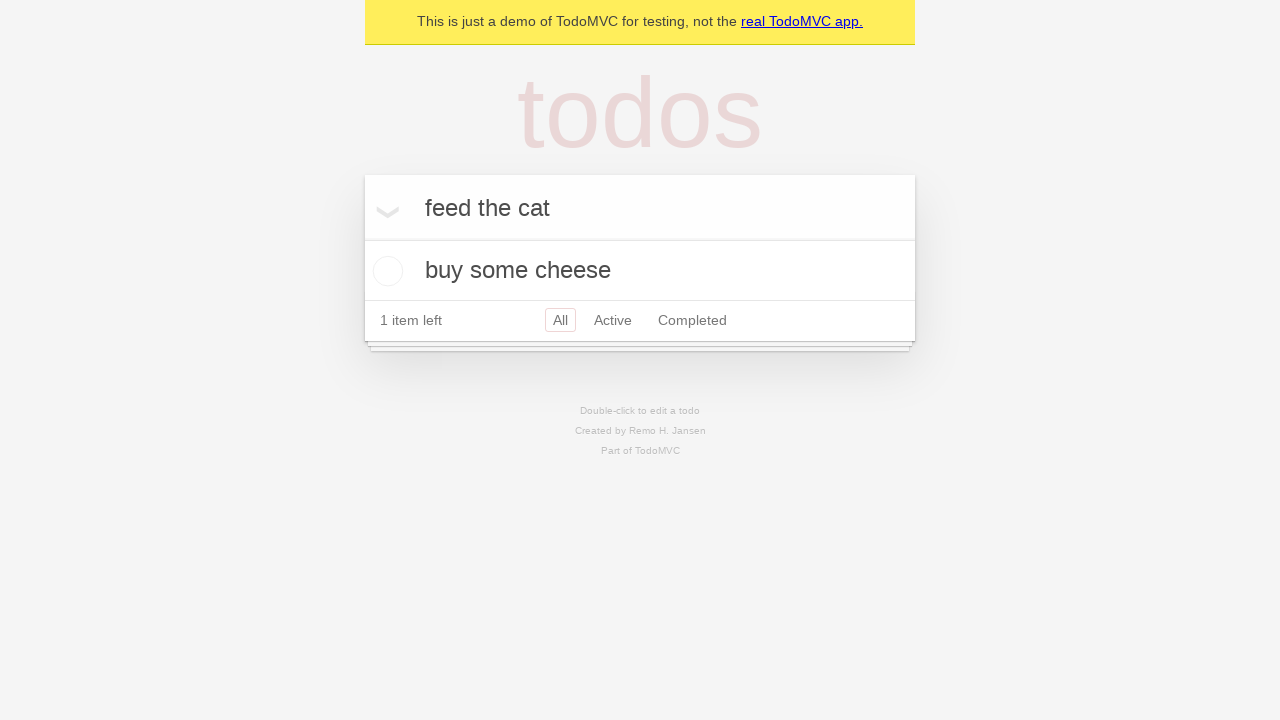

Pressed Enter to create second todo on internal:attr=[placeholder="What needs to be done?"i]
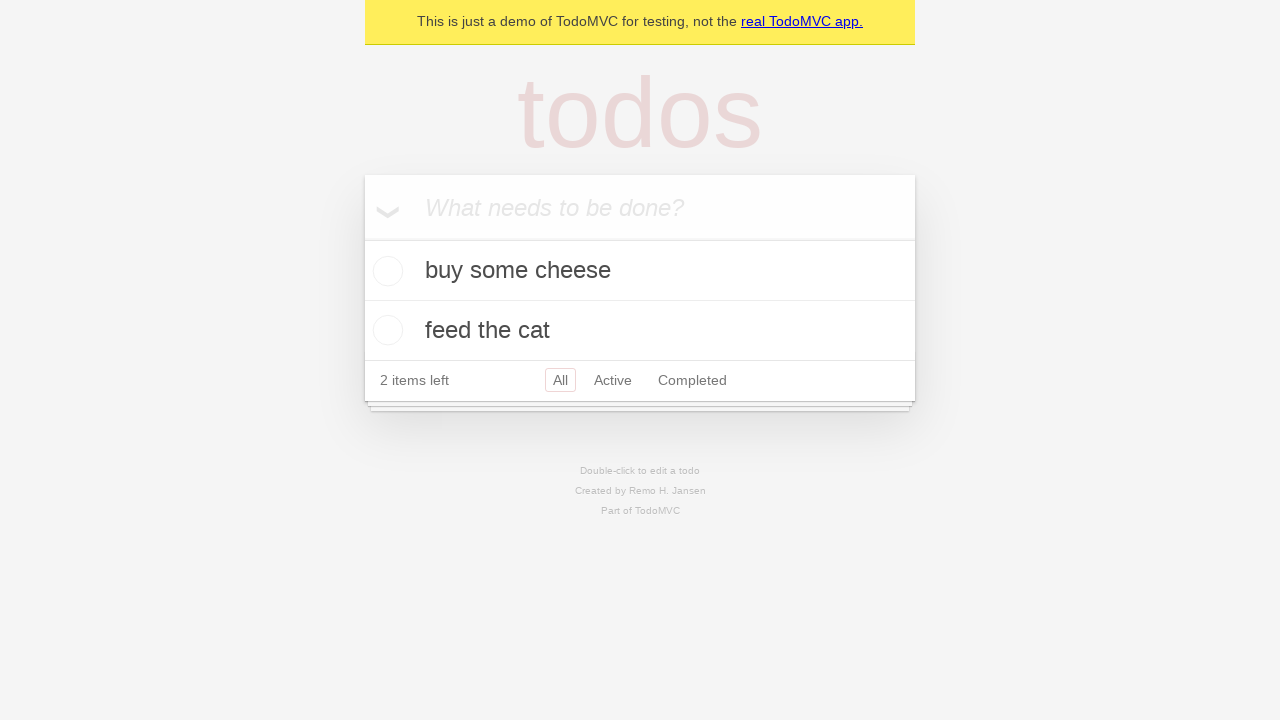

Filled todo input with 'book a doctors appointment' on internal:attr=[placeholder="What needs to be done?"i]
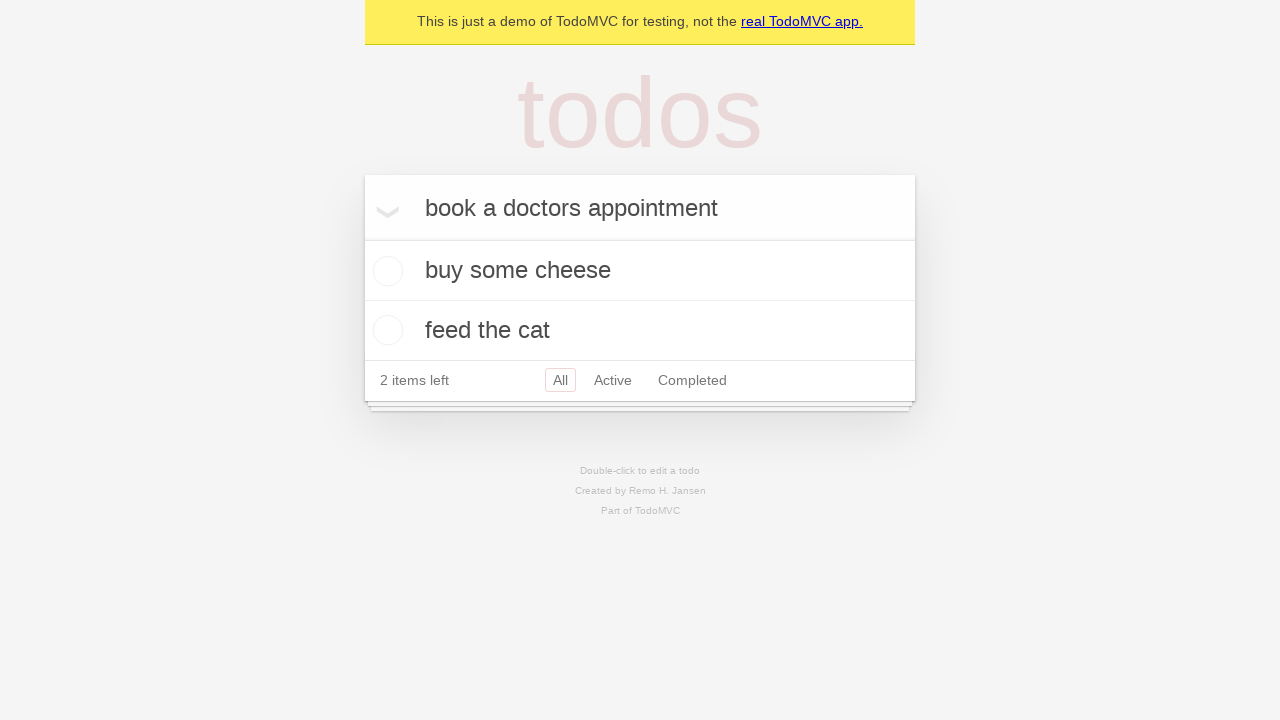

Pressed Enter to create third todo on internal:attr=[placeholder="What needs to be done?"i]
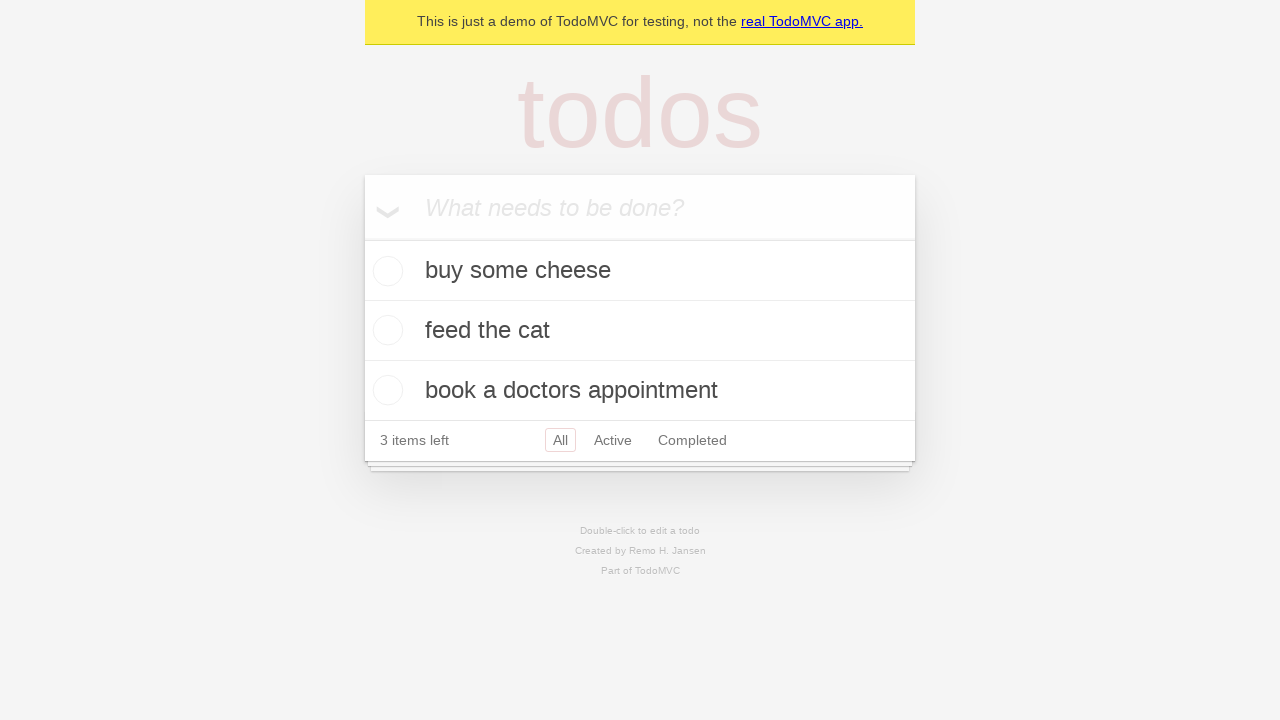

Checked the toggle all checkbox to mark all items as complete at (362, 238) on internal:label="Mark all as complete"i
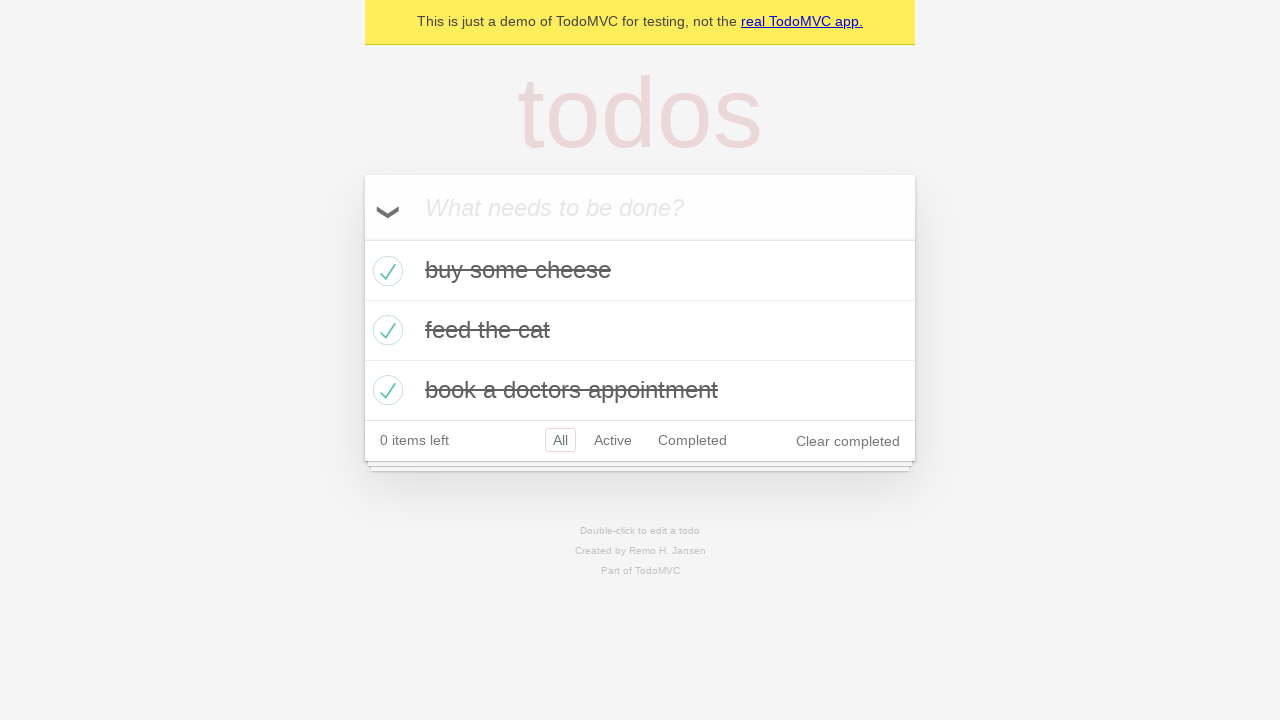

Unchecked the toggle all checkbox to clear complete state of all items at (362, 238) on internal:label="Mark all as complete"i
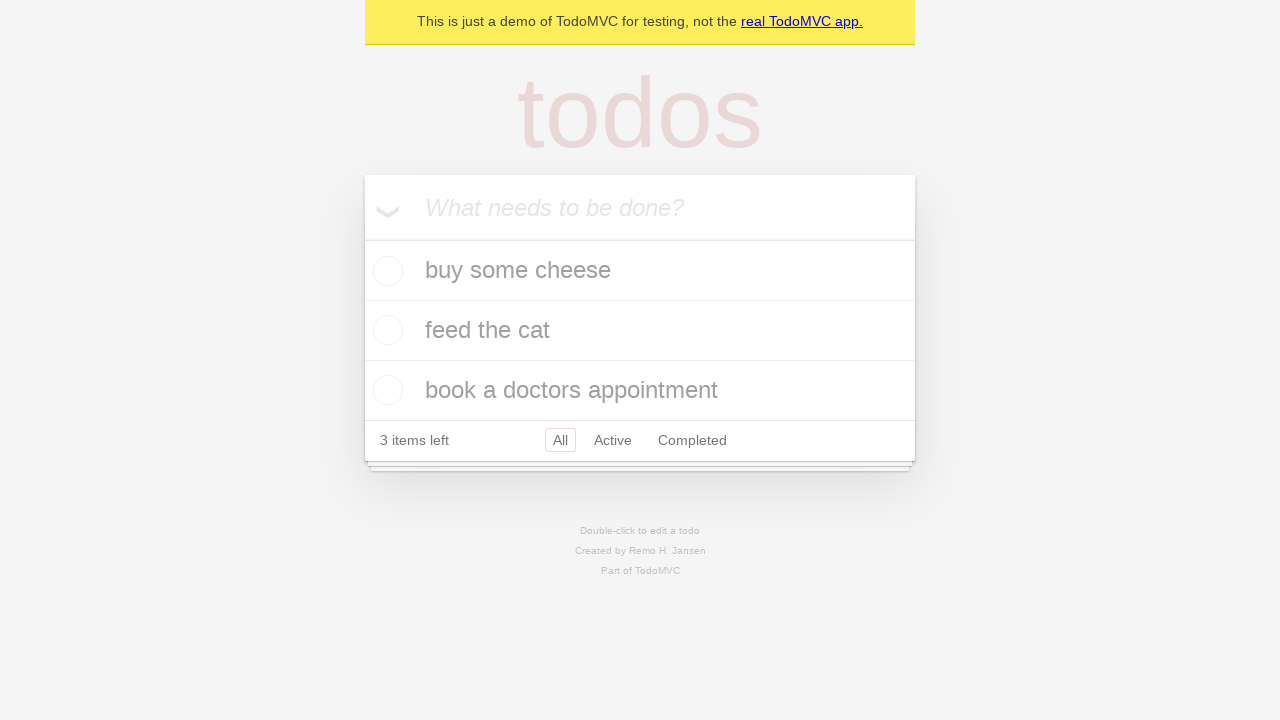

Verified todo items are present on the page
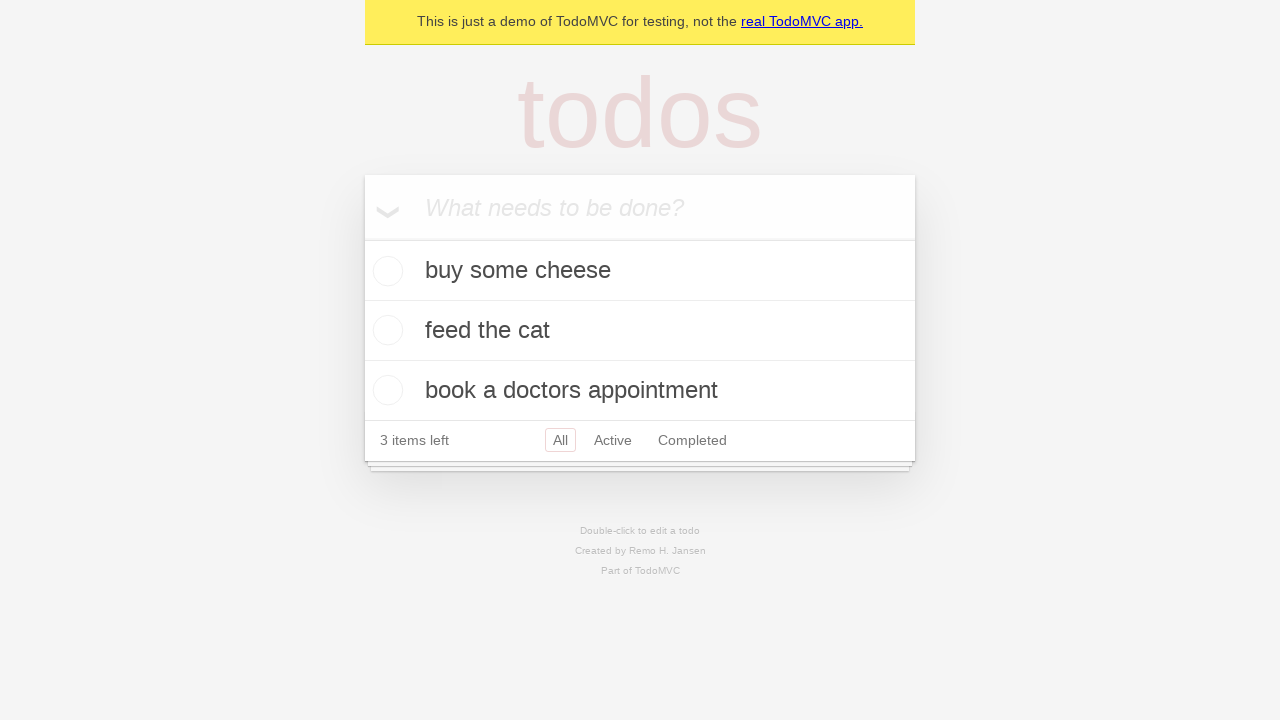

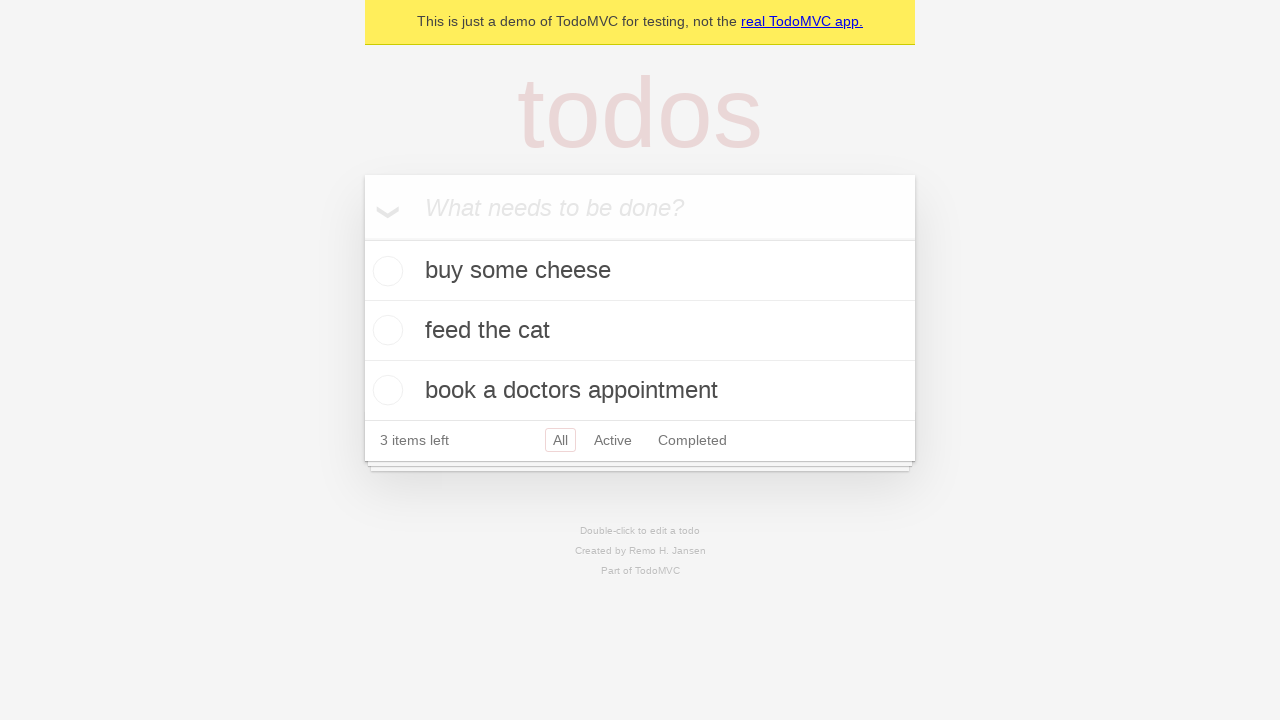